Opens the OrangeHRM demo application homepage and maximizes the browser window

Starting URL: https://opensource-demo.orangehrmlive.com/

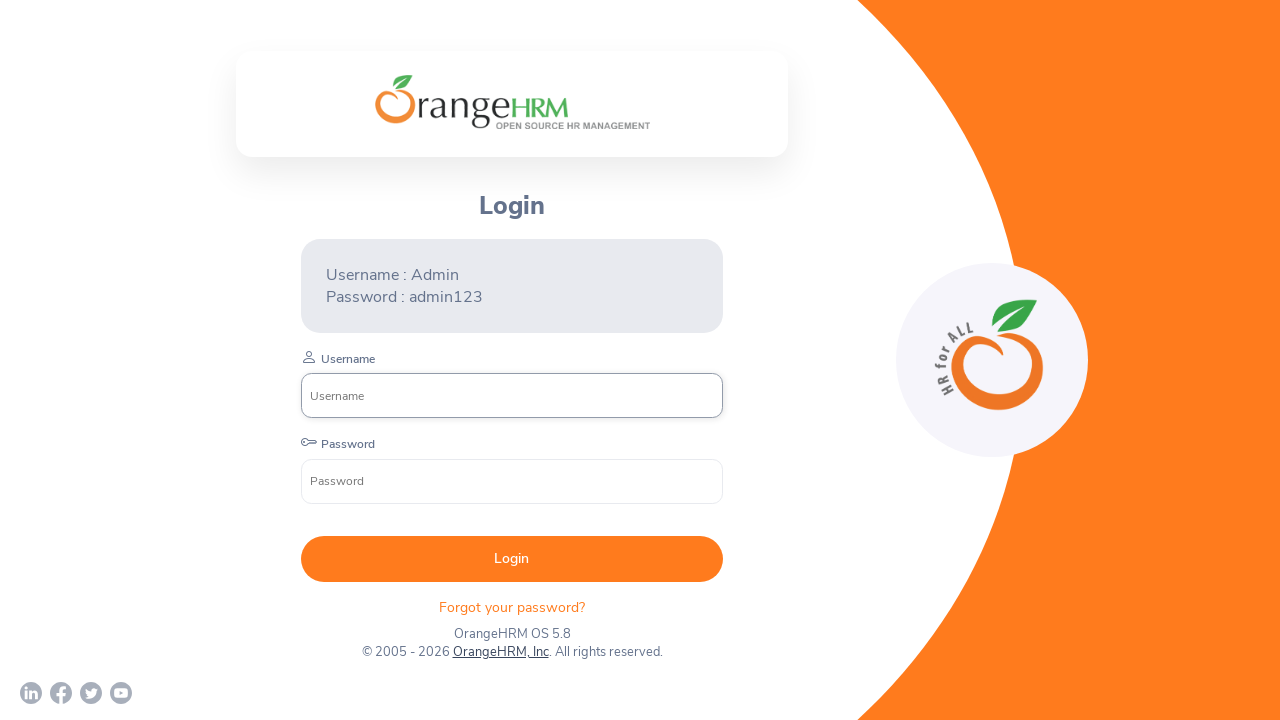

OrangeHRM demo homepage loaded and DOM content ready
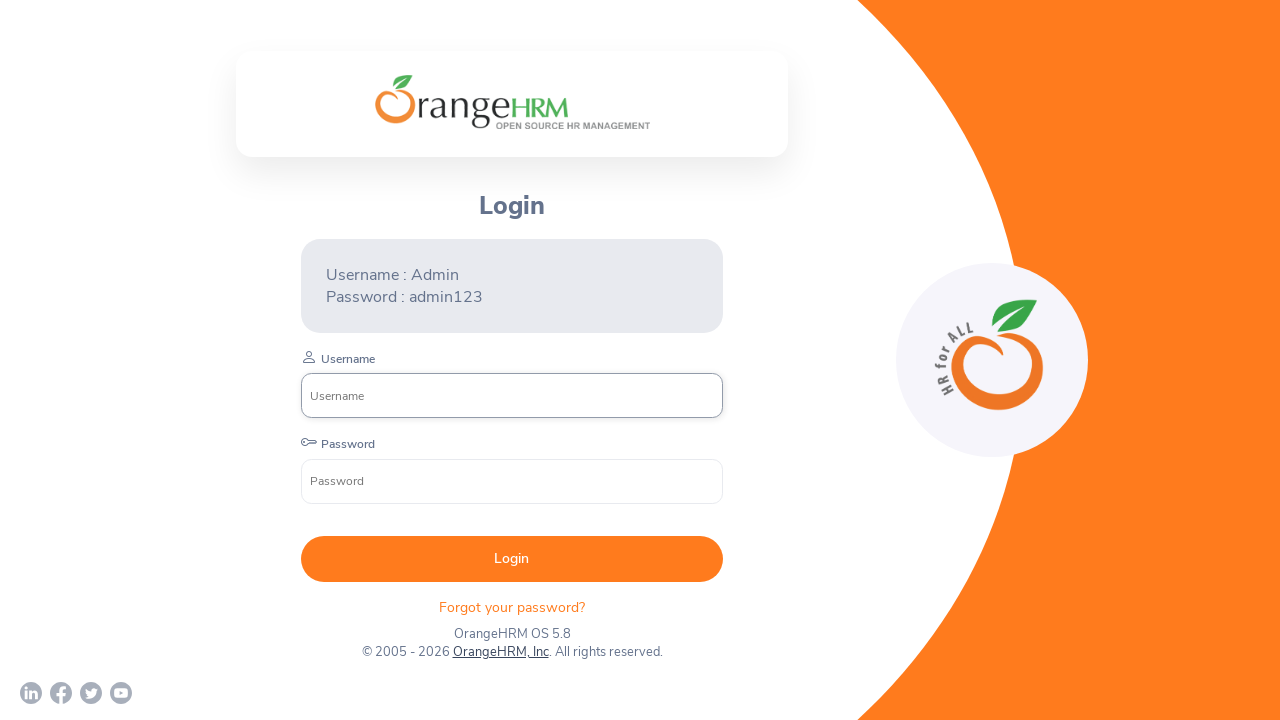

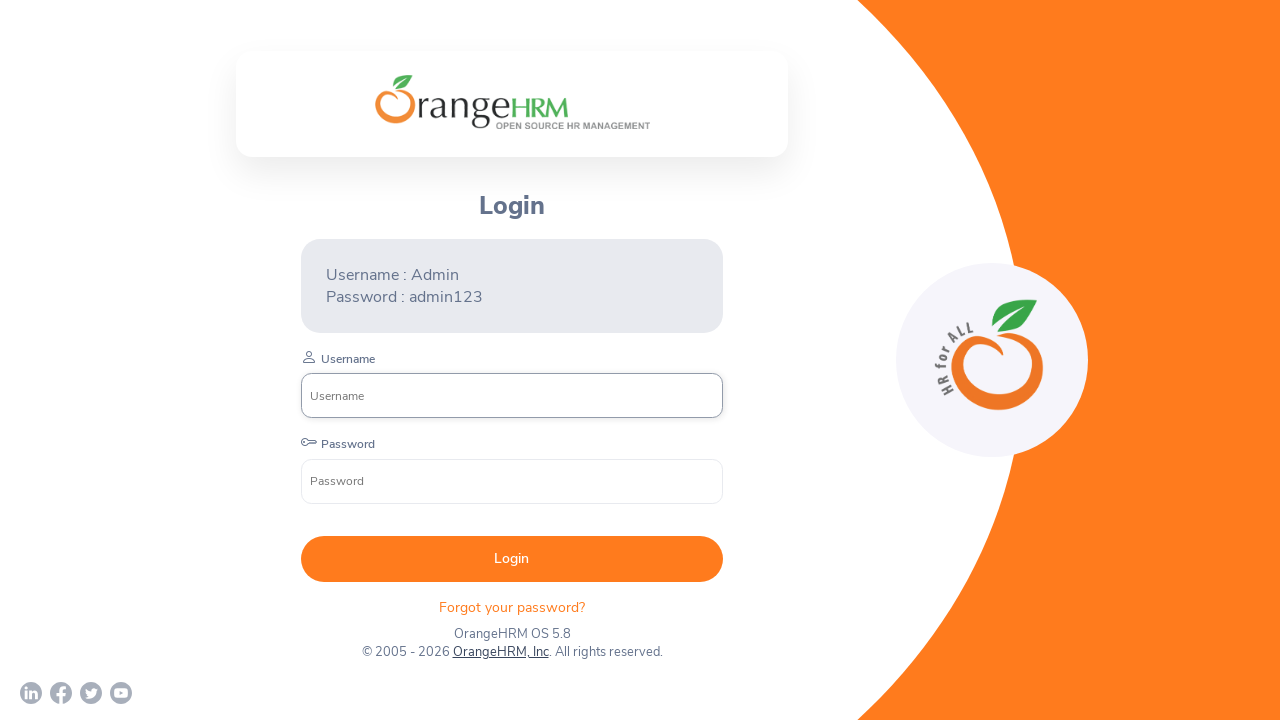